Tests various link functionalities including navigation, broken link detection, and counting links on a practice page

Starting URL: https://www.leafground.com/link.xhtml

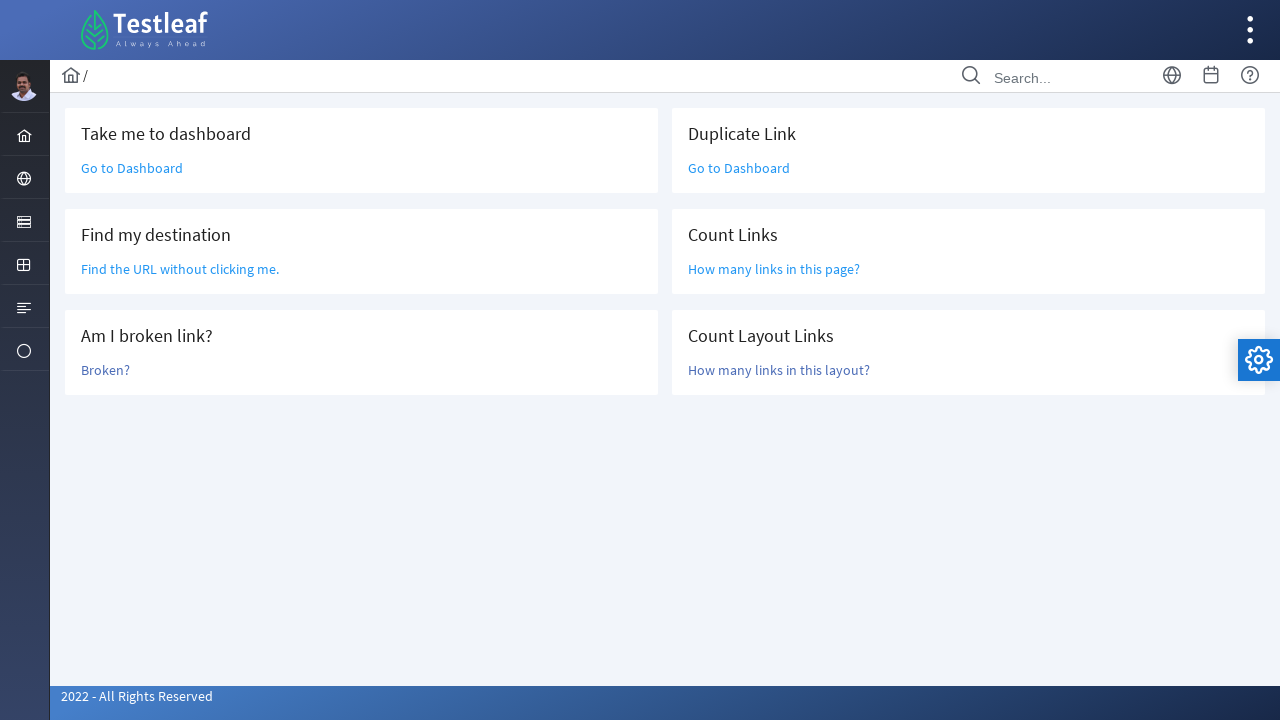

Clicked 'Go to Dashboard' link at (132, 168) on text='Go to Dashboard'
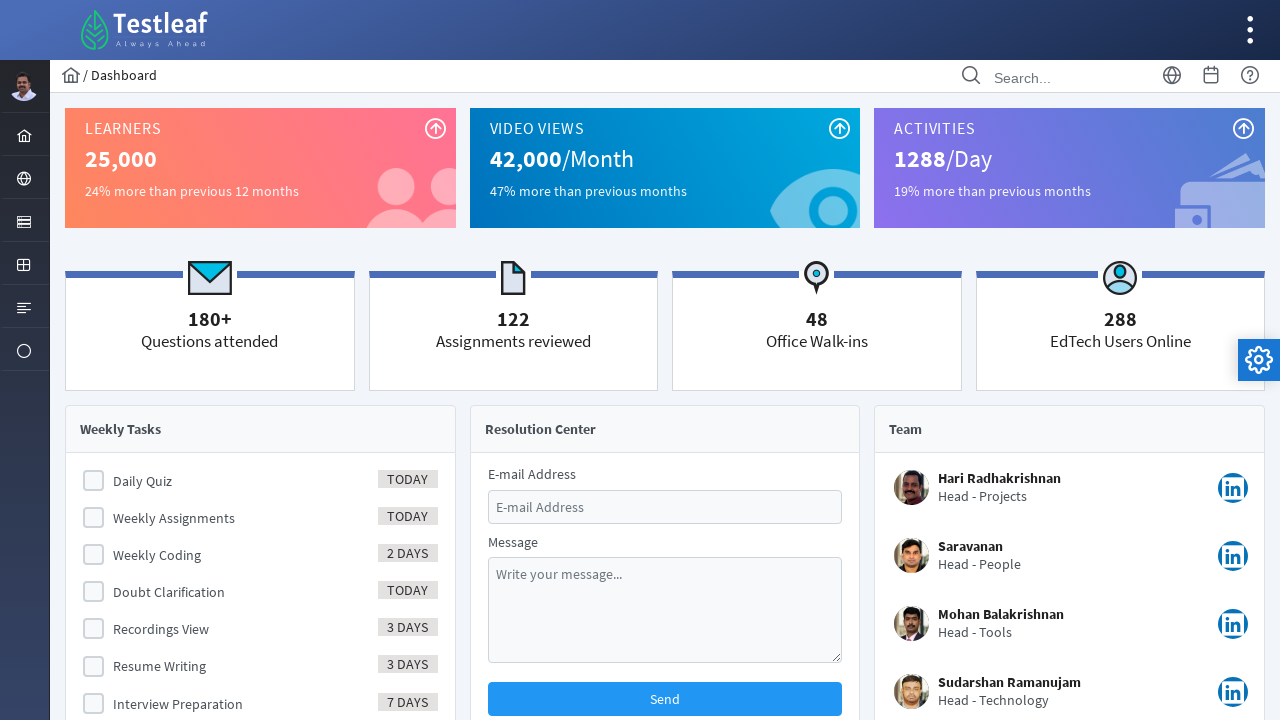

Navigated back from Dashboard
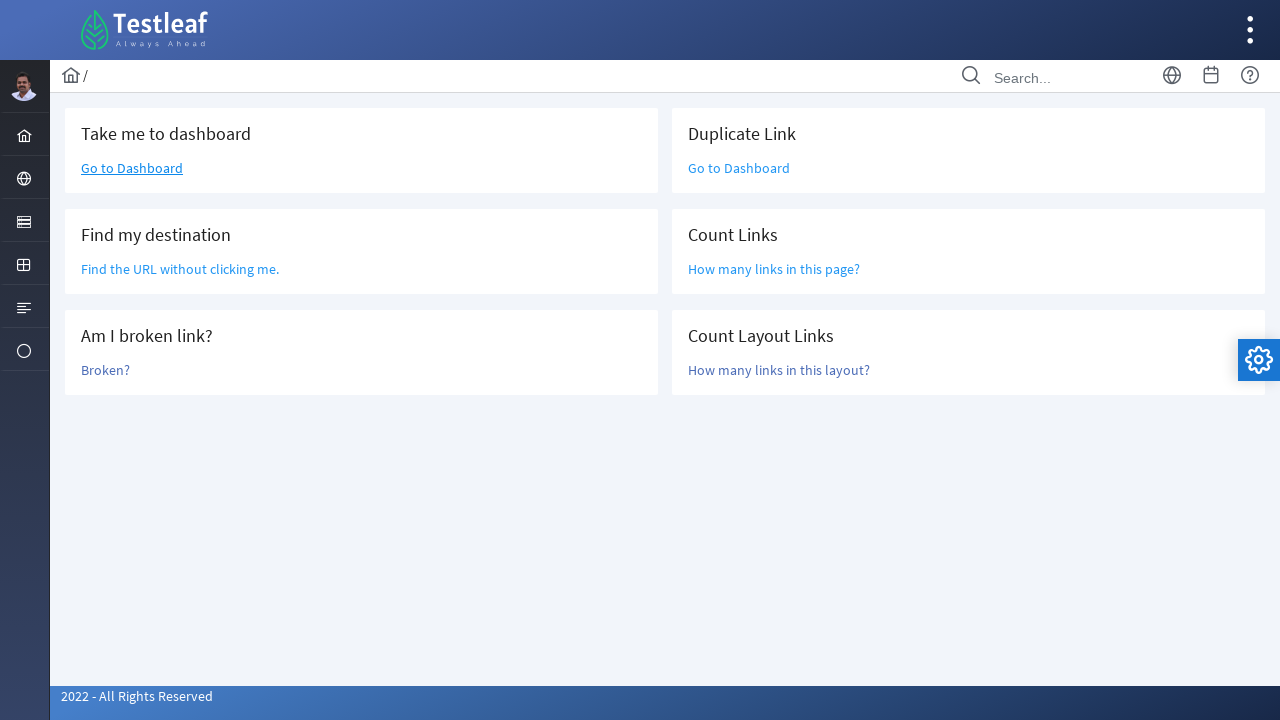

Located 'Find the URL' link element
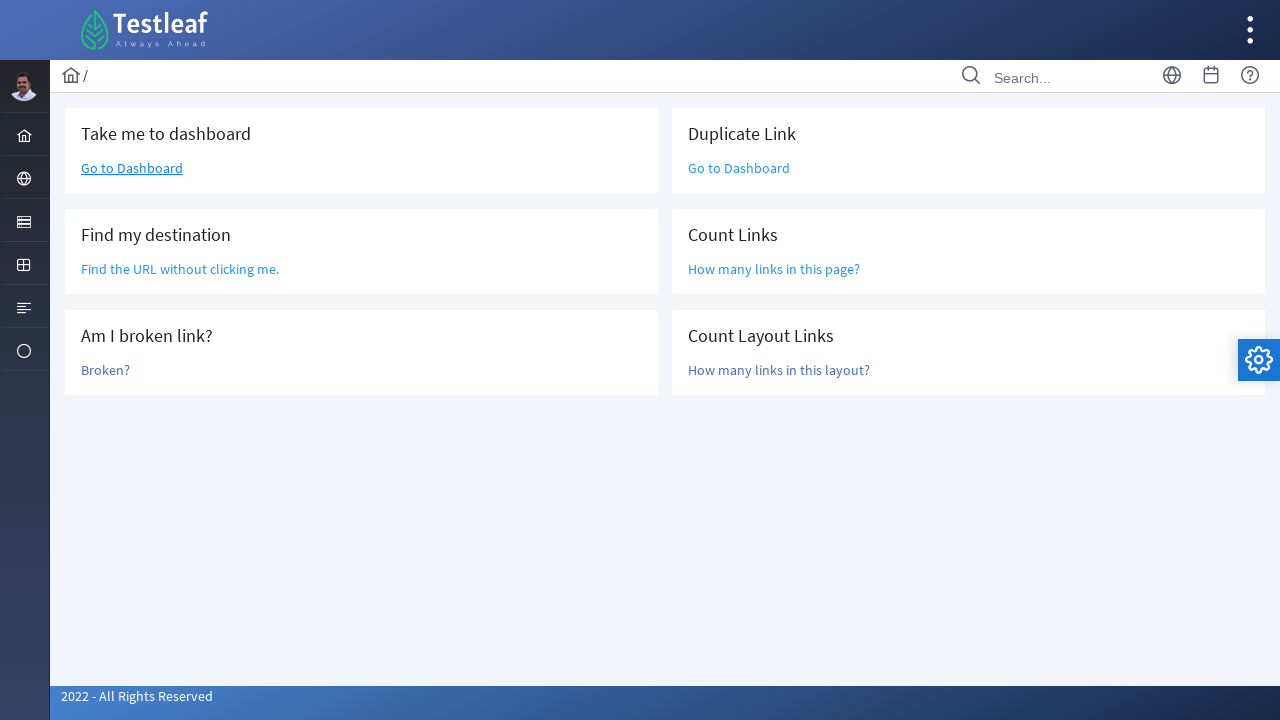

Retrieved href attribute from 'Find the URL' link: /grid.xhtml
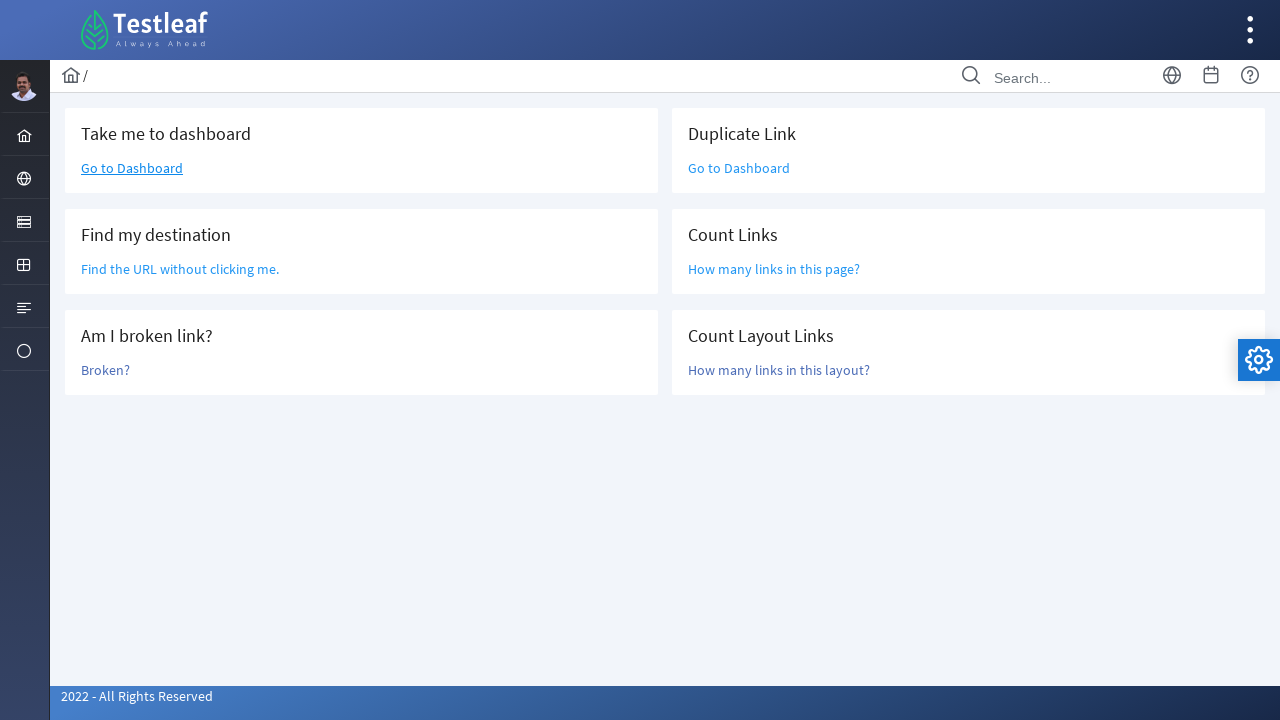

Clicked 'Broken?' link to test for broken link at (106, 370) on text='Broken?'
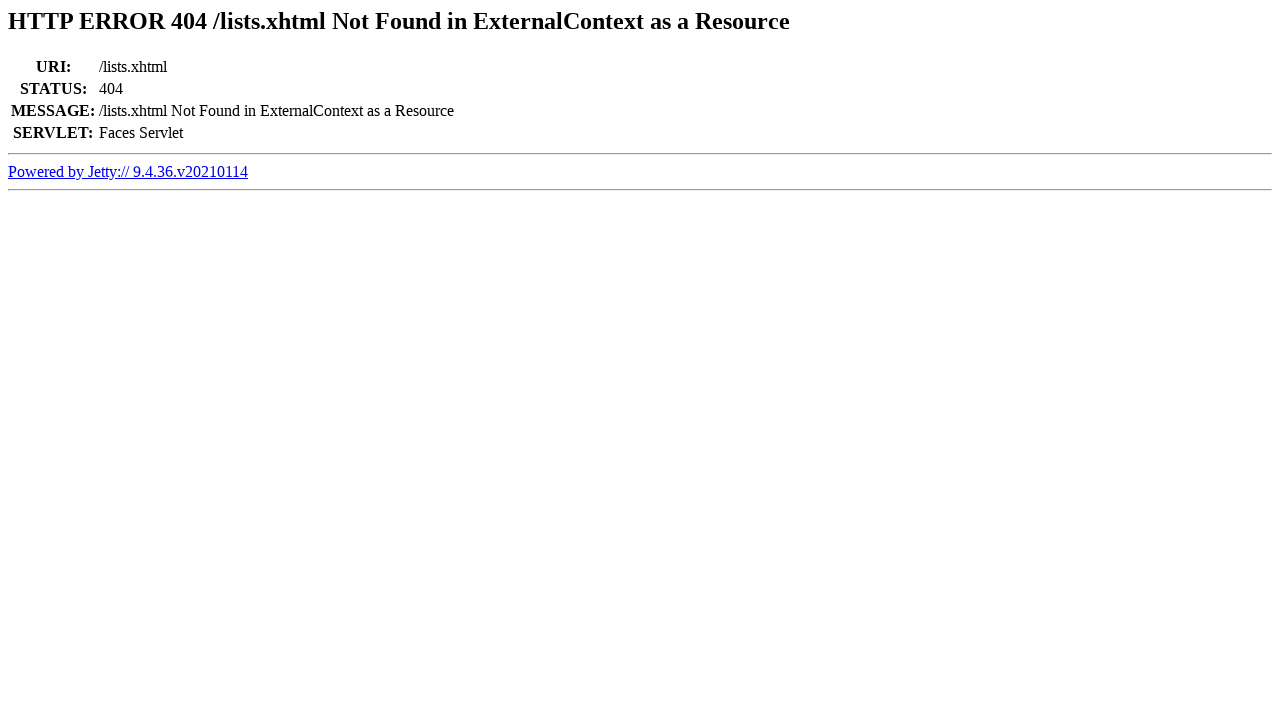

Retrieved page title: Error 404 /lists.xhtml Not Found in ExternalContext as a Resource
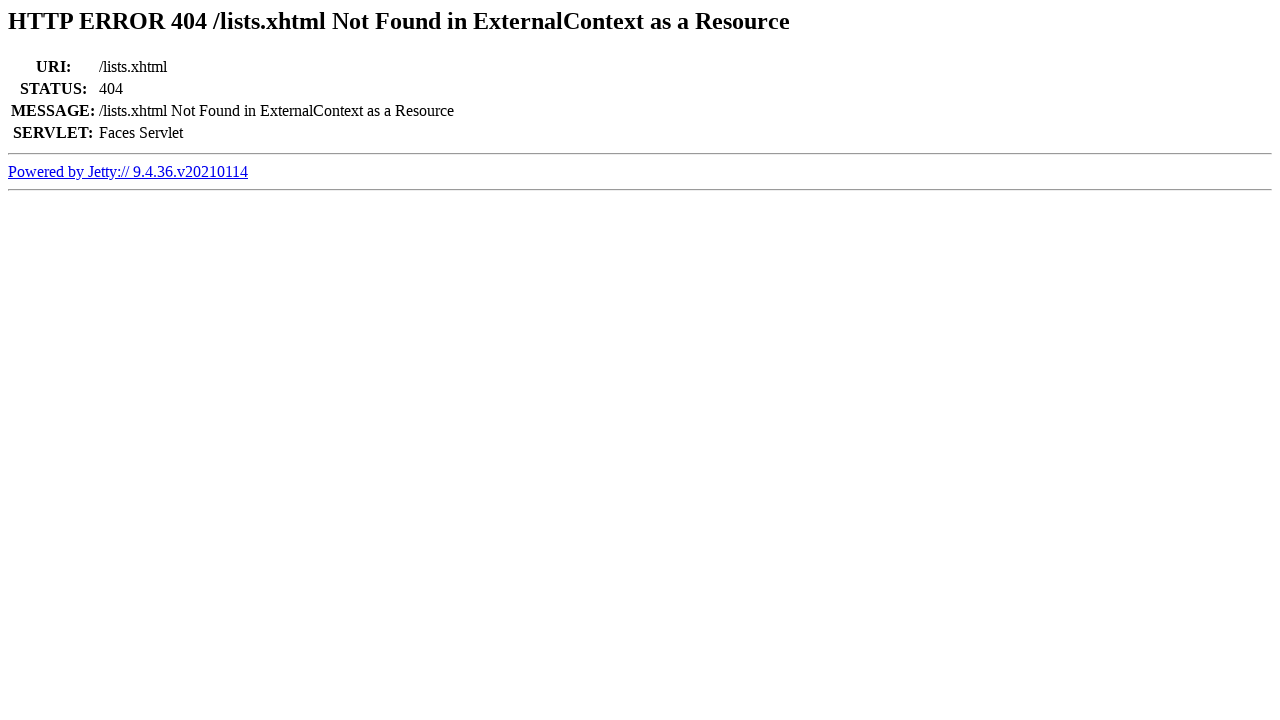

Checked if link is broken (404 in title): True
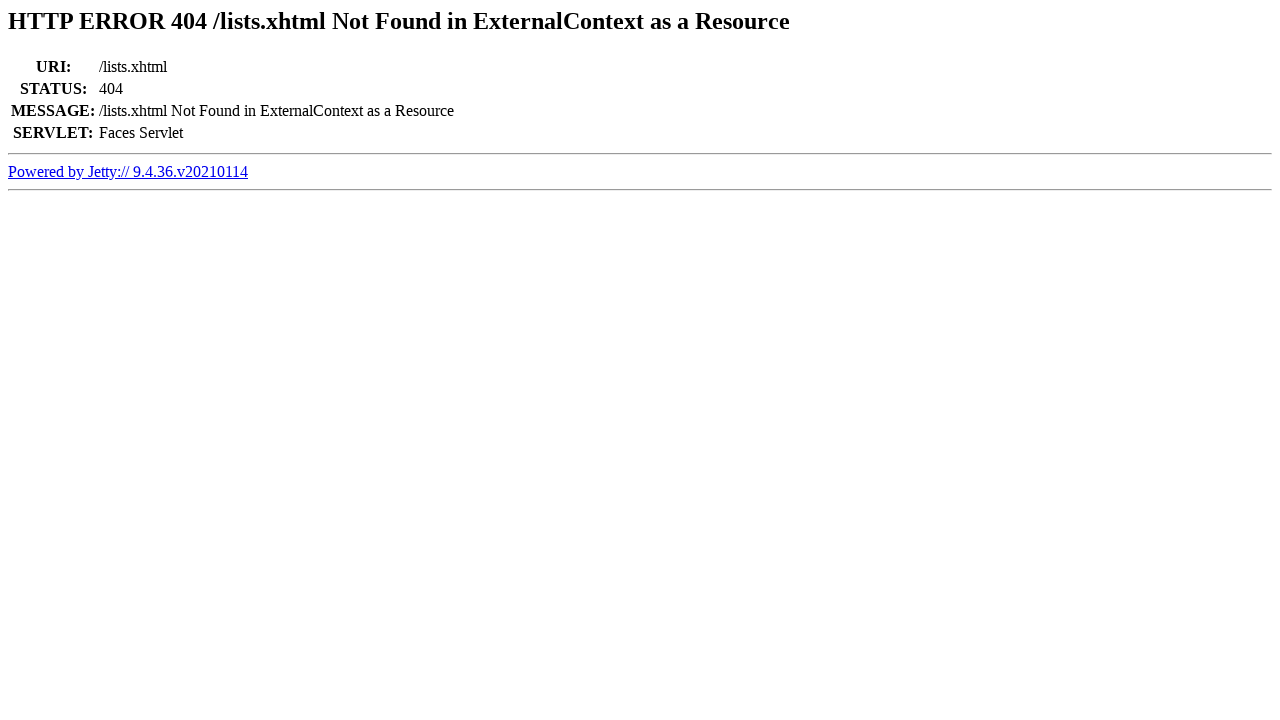

Navigated back from broken link test page
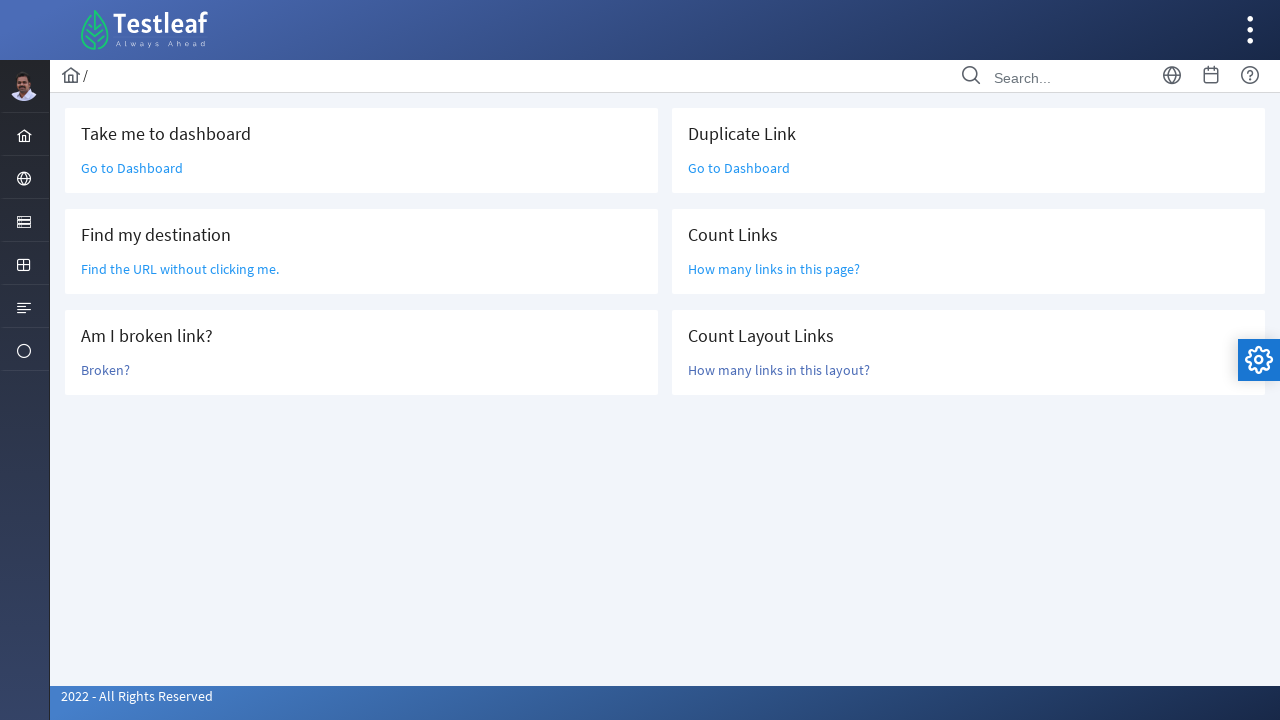

Clicked duplicate 'Go to Dashboard' link at (132, 168) on text='Go to Dashboard'
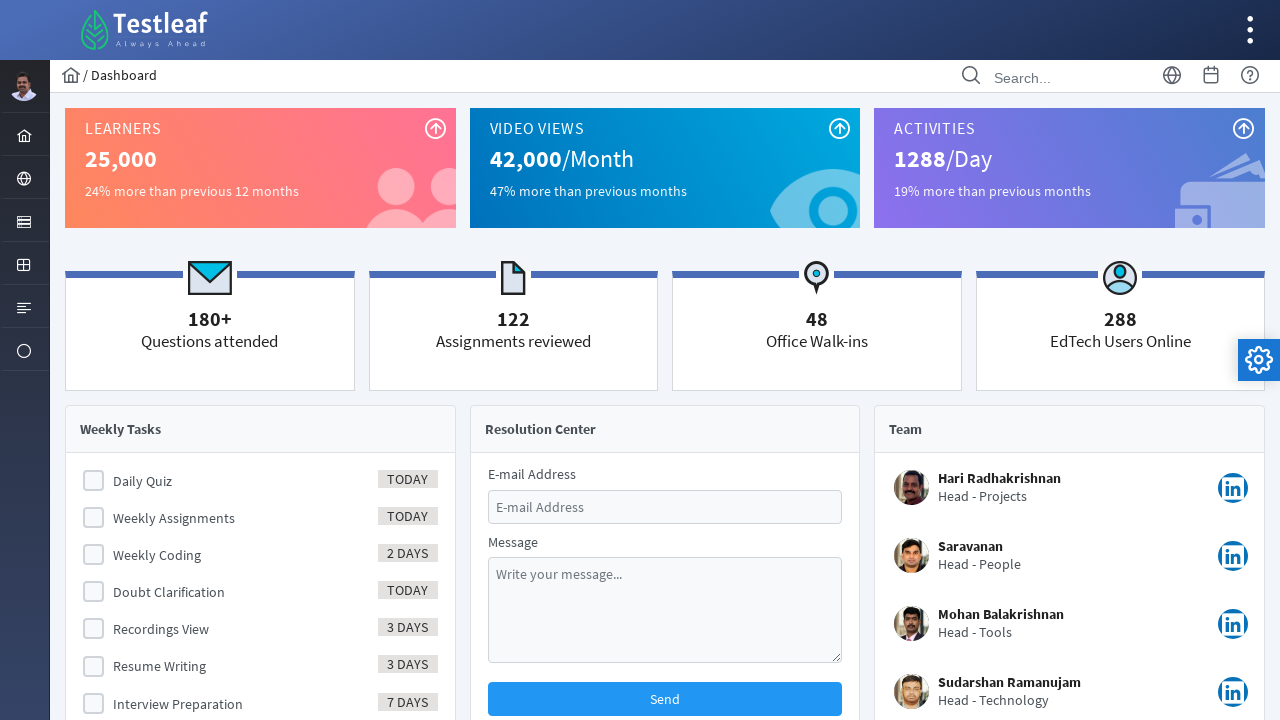

Navigated back from second Dashboard click
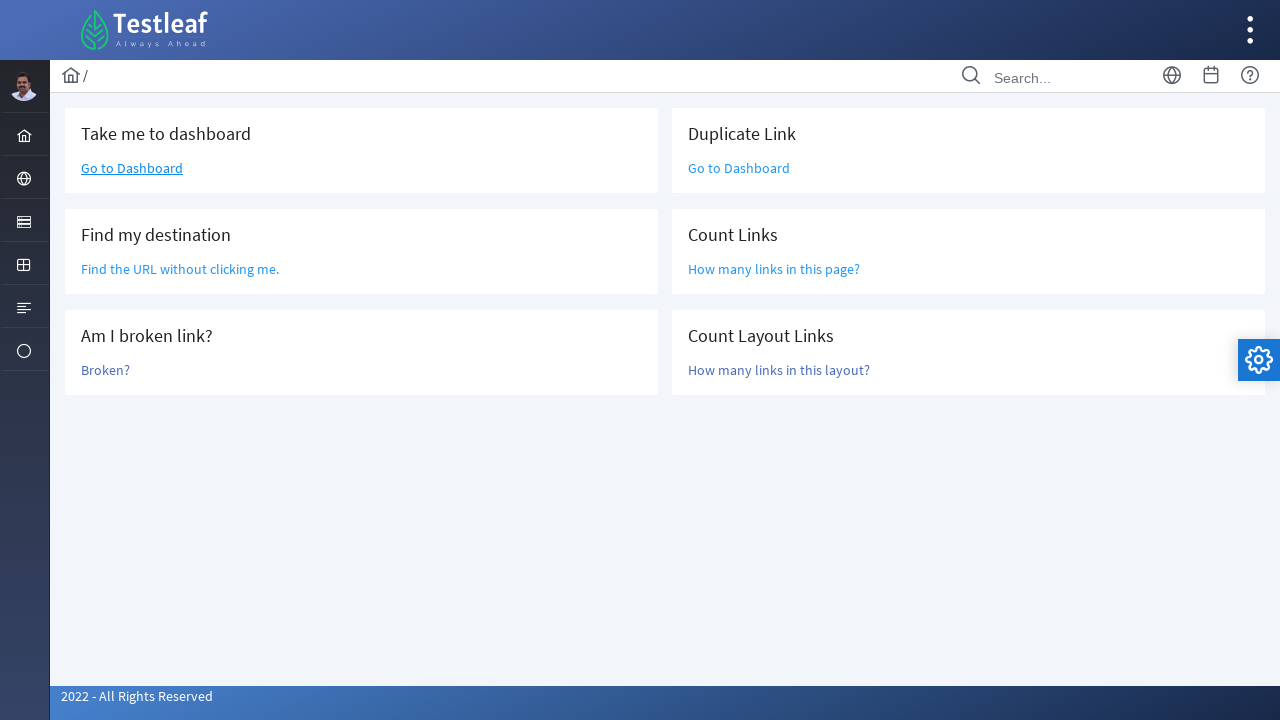

Located all link elements on the page
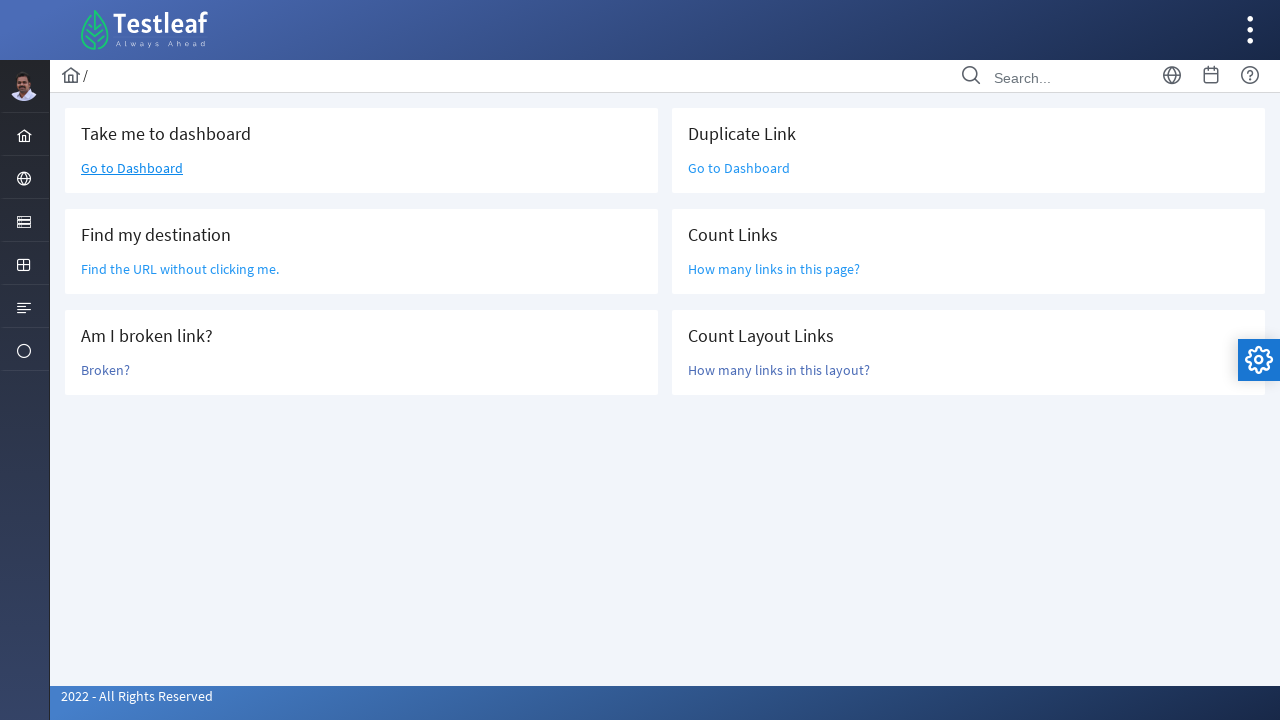

Counted total links on page: 47
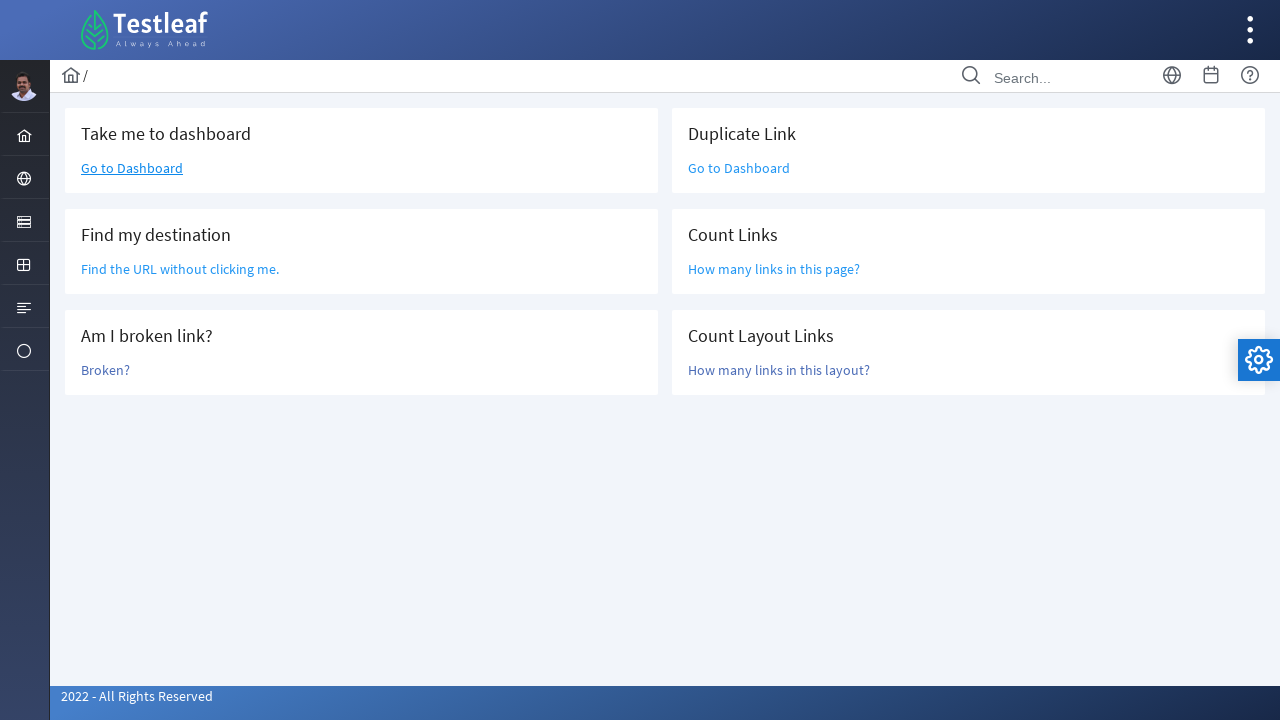

Located main content layout section
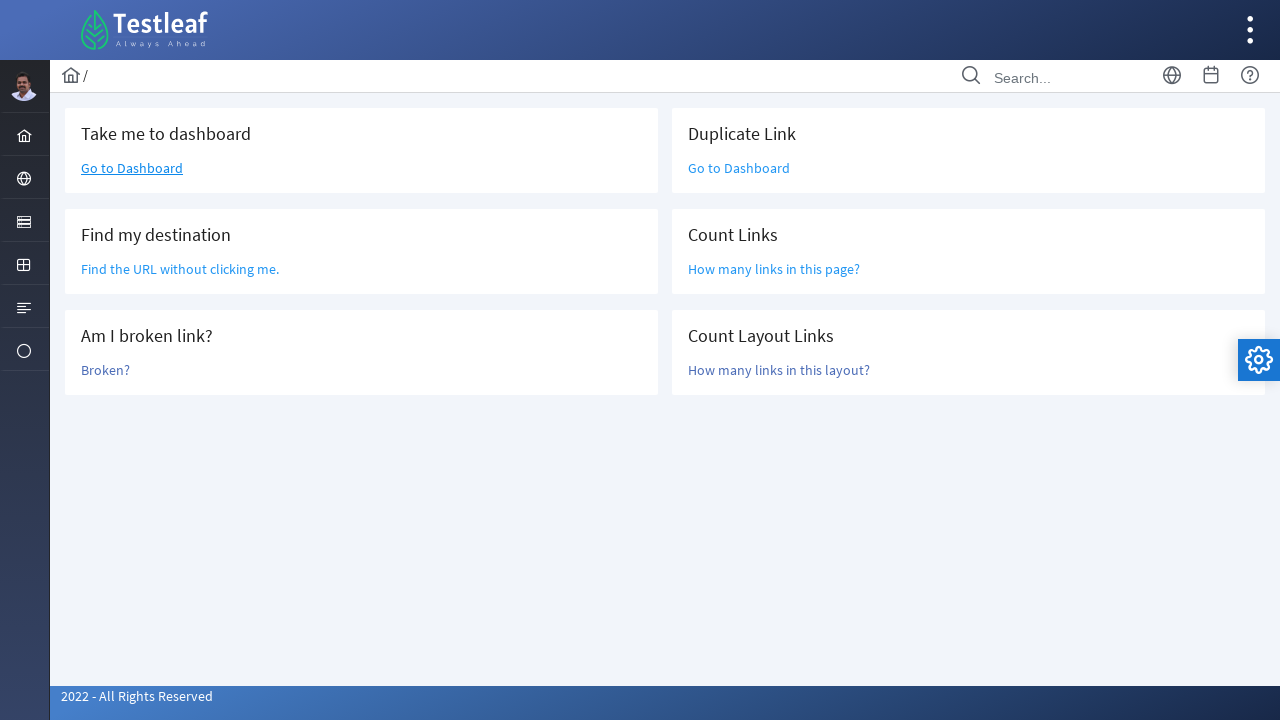

Located all links within main content section
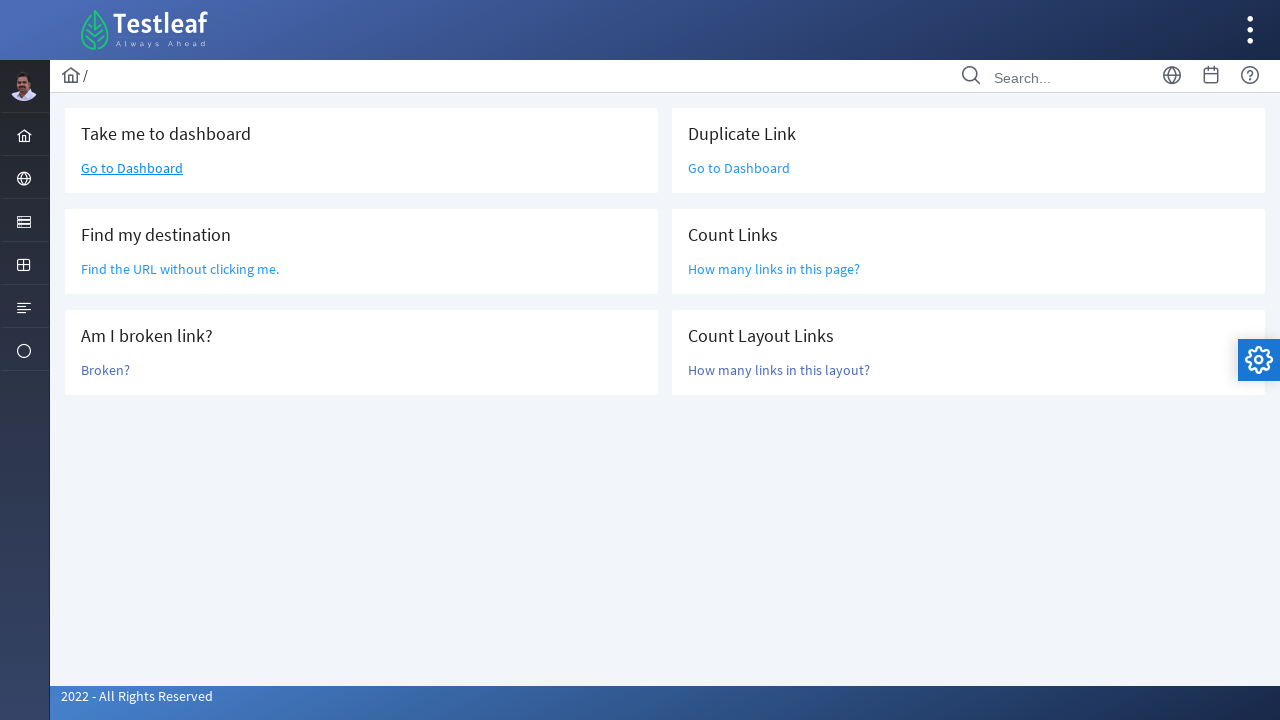

Counted links in main content section: 6
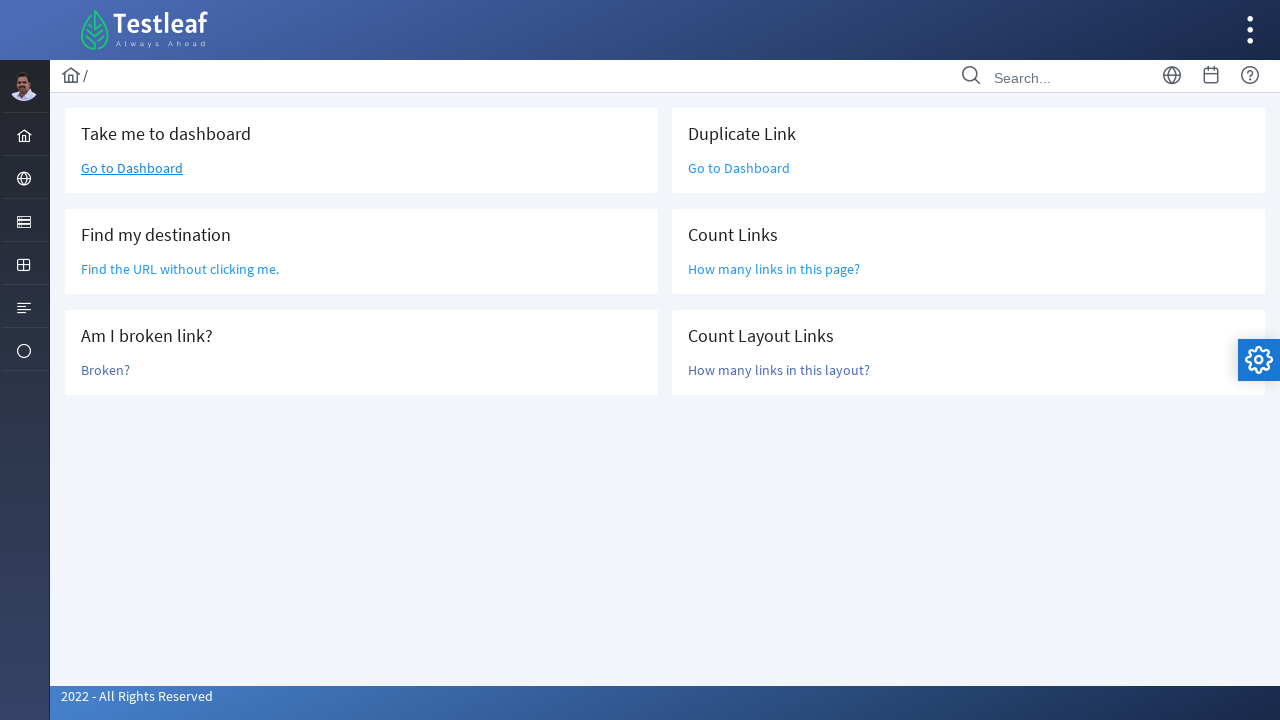

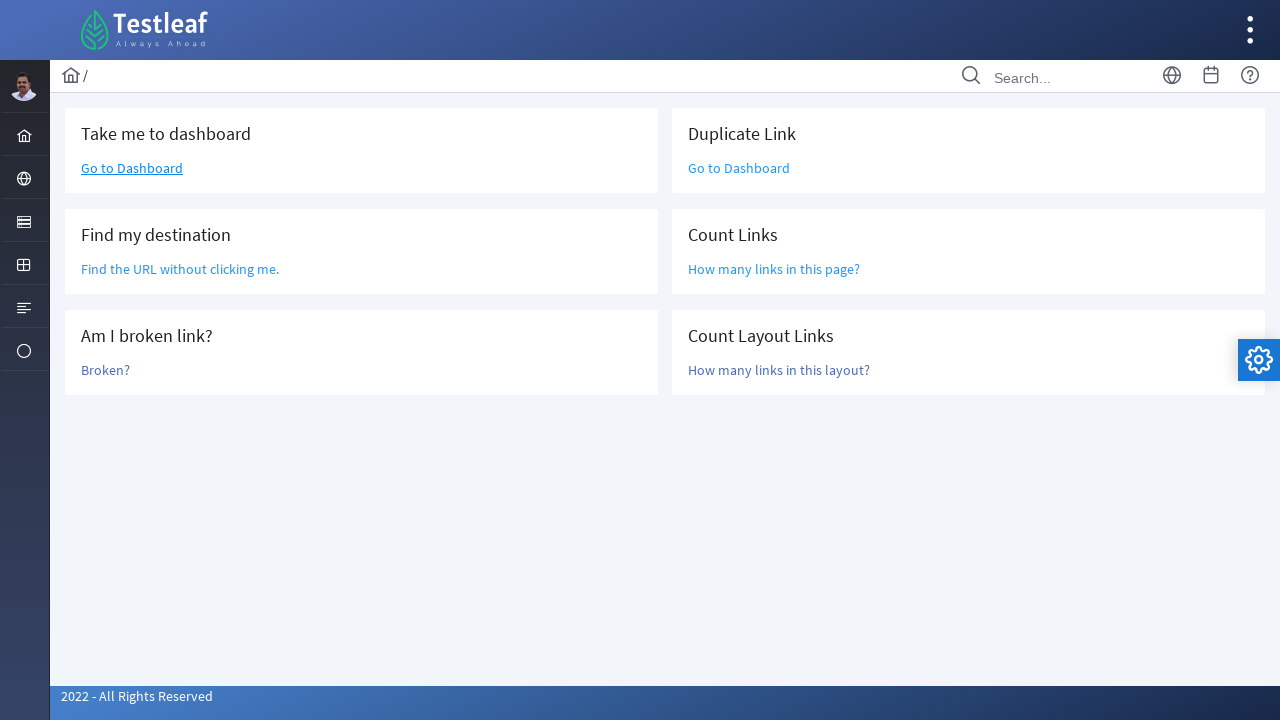